Navigates to a demo automation testing site and clicks on an arrow image element using hover and click action

Starting URL: https://demo.automationtesting.in/Index.html

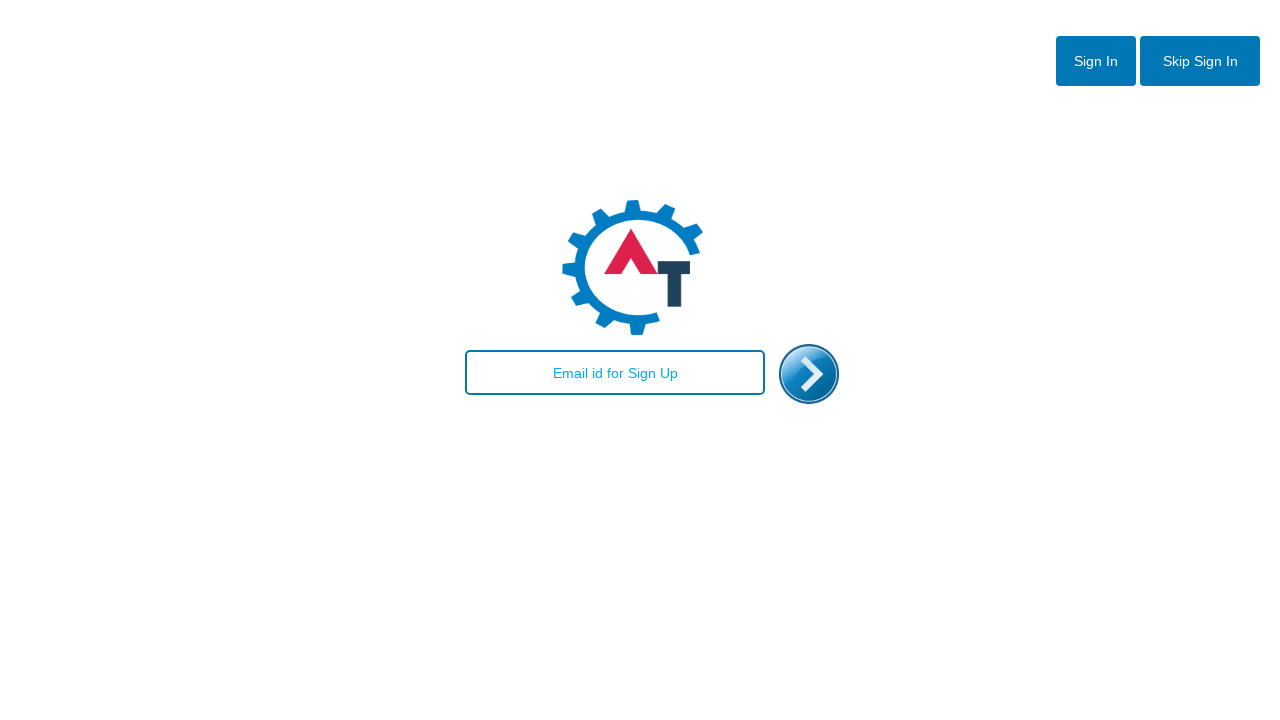

Navigated to demo automation testing site
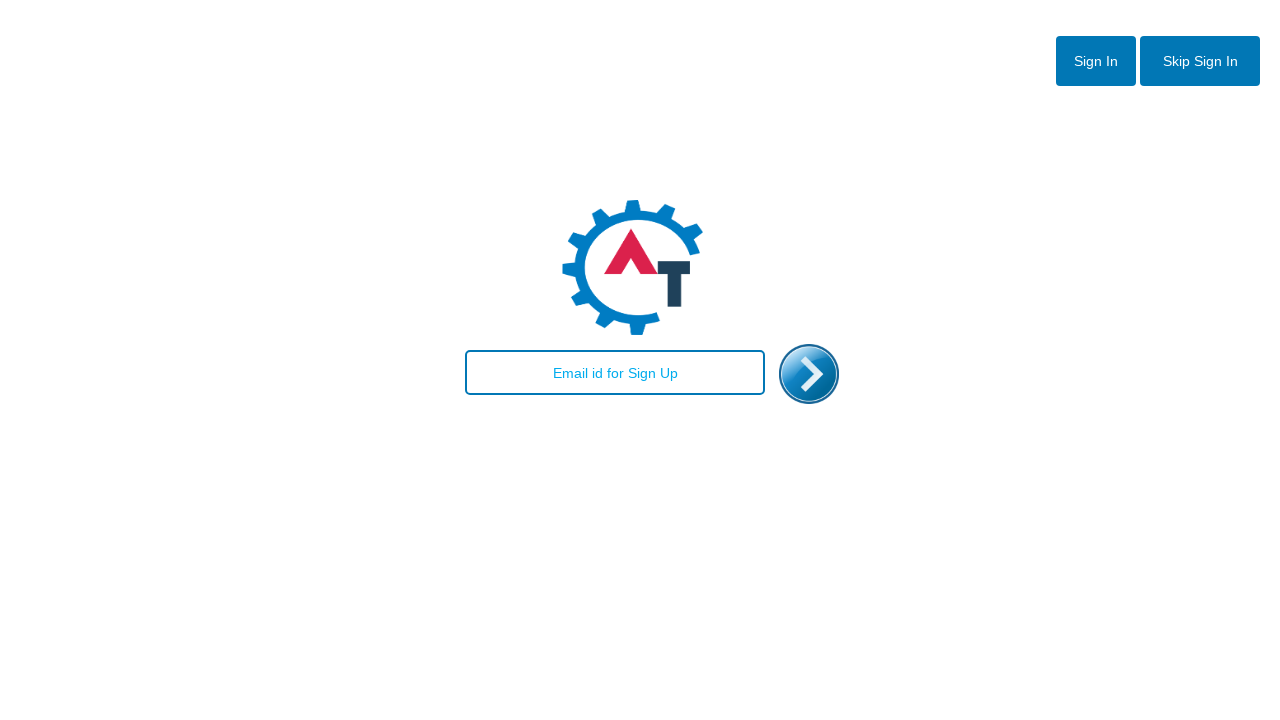

Located arrow image element with id 'enterimg'
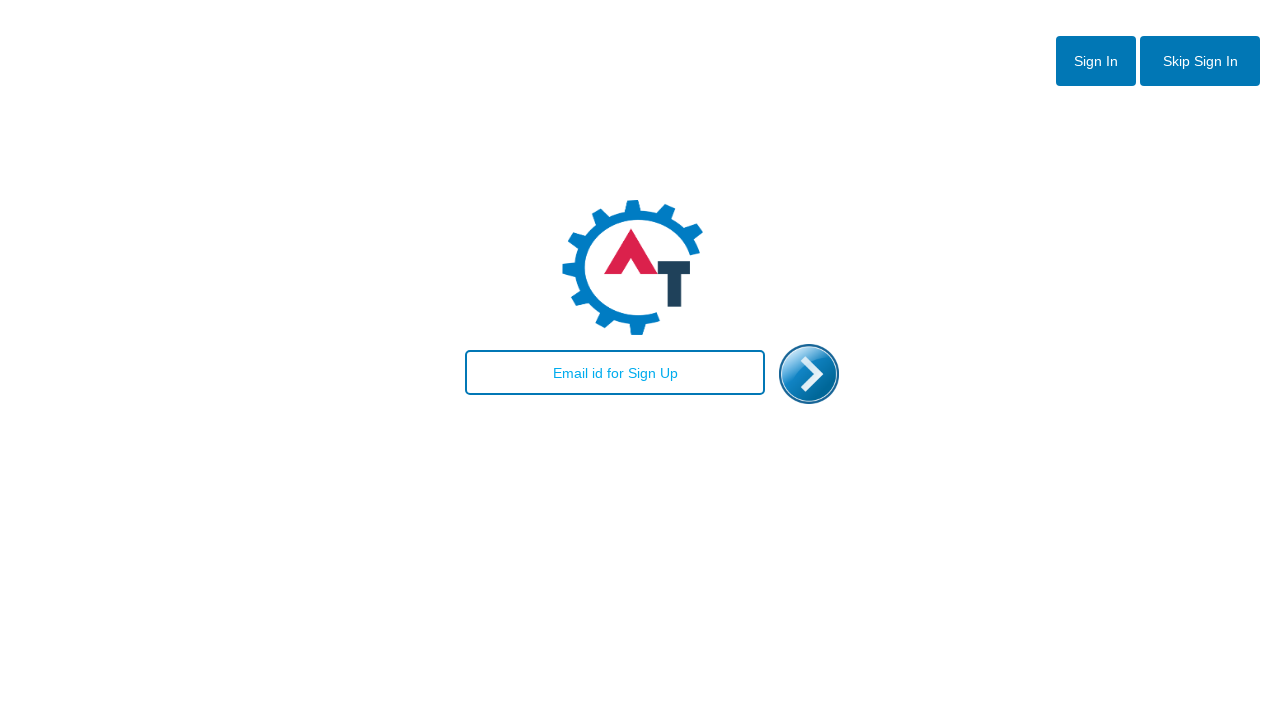

Hovered over arrow image element at (809, 374) on img#enterimg
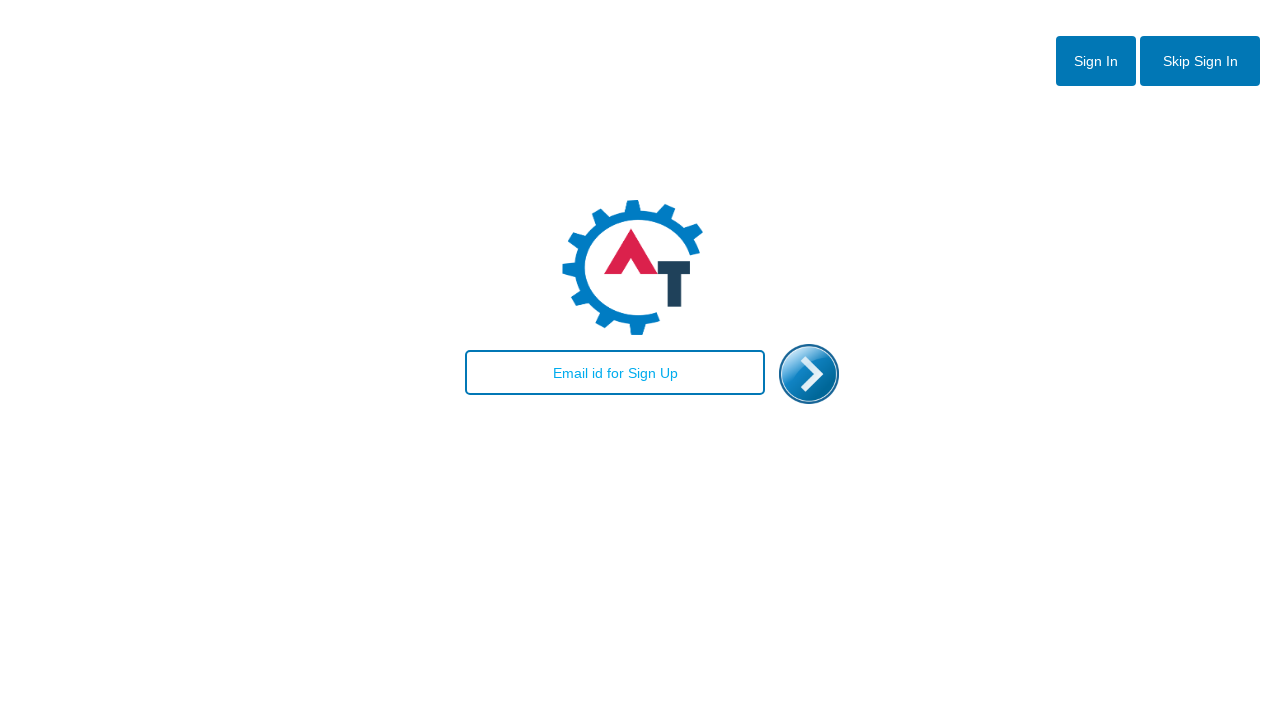

Clicked on arrow image element at (809, 374) on img#enterimg
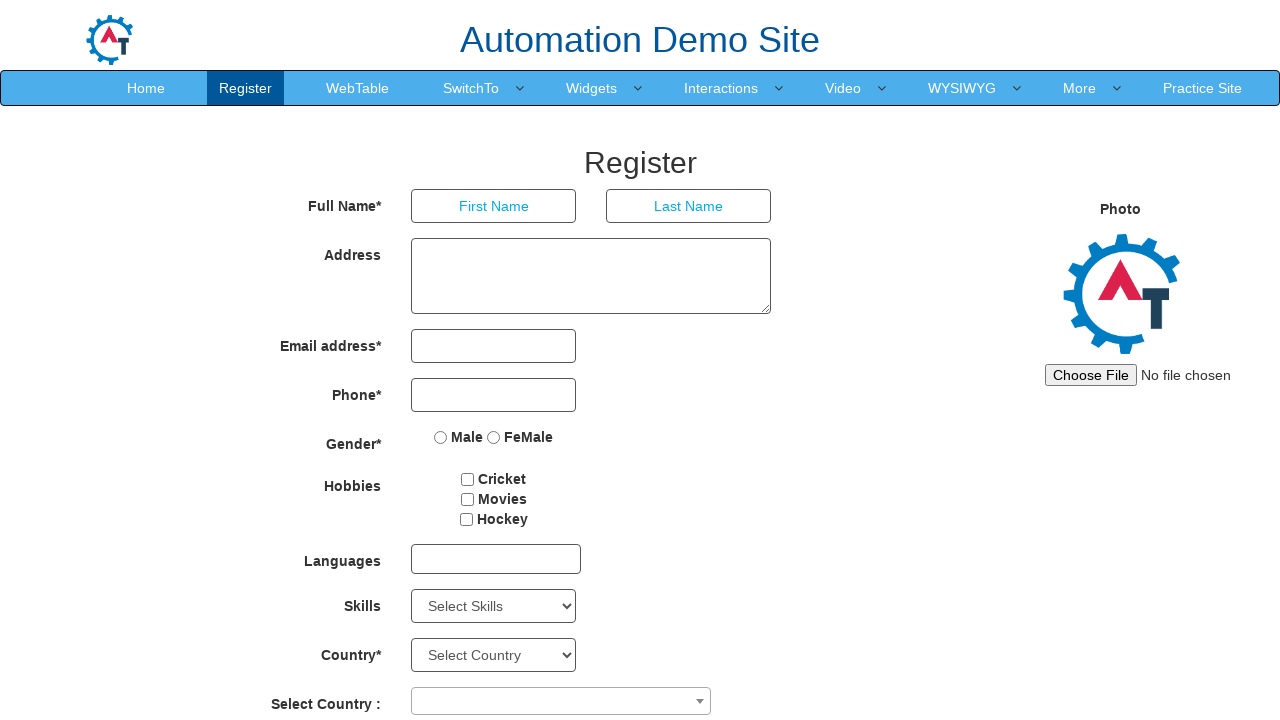

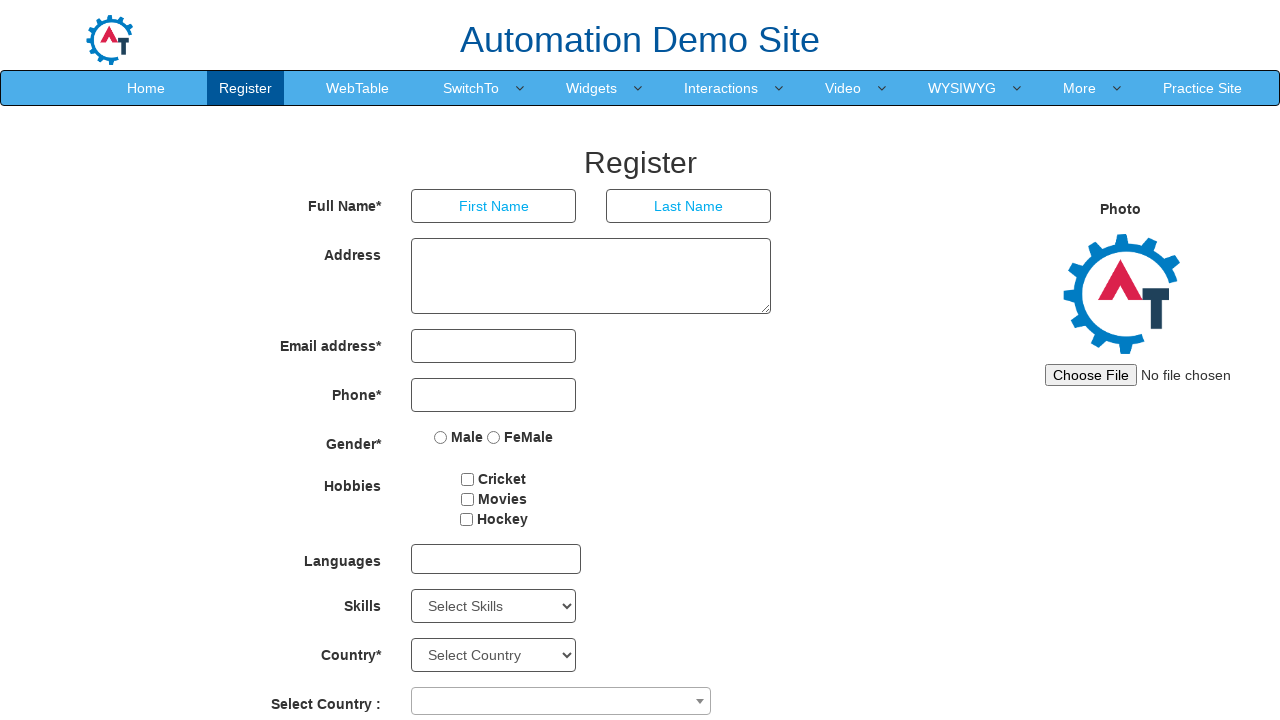